Audits the forgot password page by testing the email input field, submit button, and back to login links.

Starting URL: https://axis6.app/auth/forgot

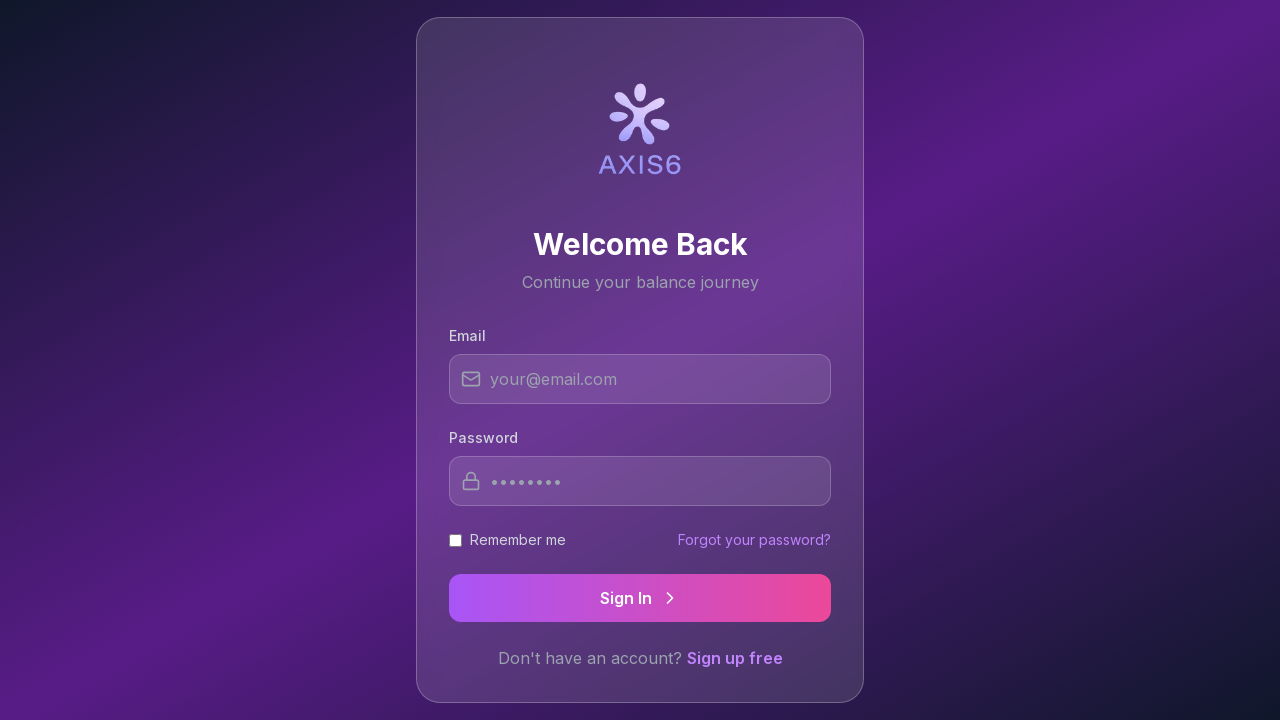

Waited for page to load with networkidle state
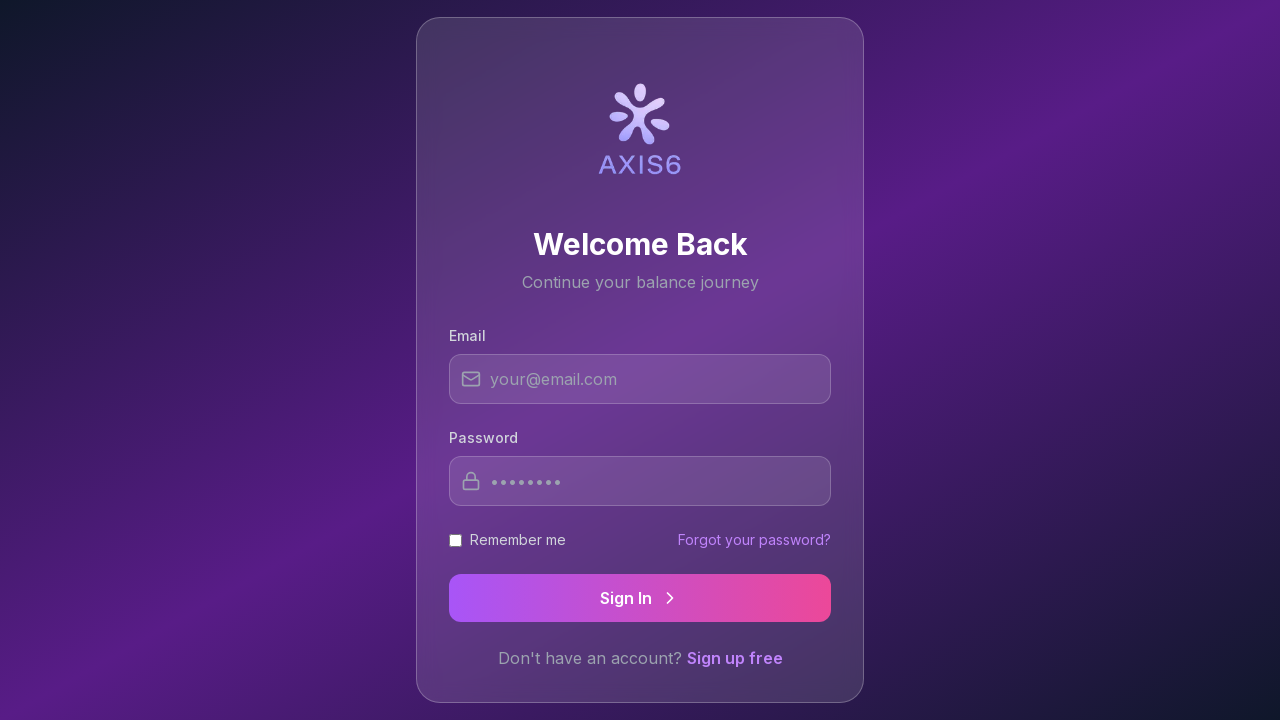

Located email input field on forgot password page
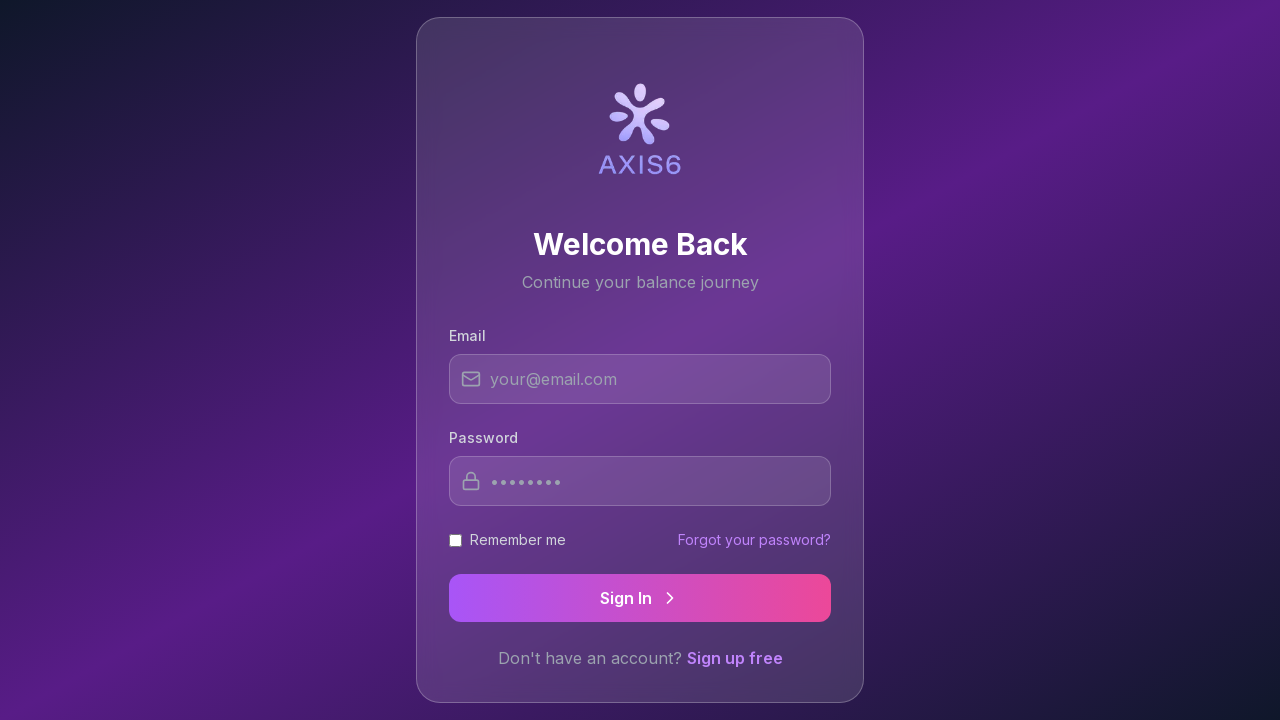

Clicked on email input field at (640, 379) on input[type="email"], input[name="email"] >> nth=0
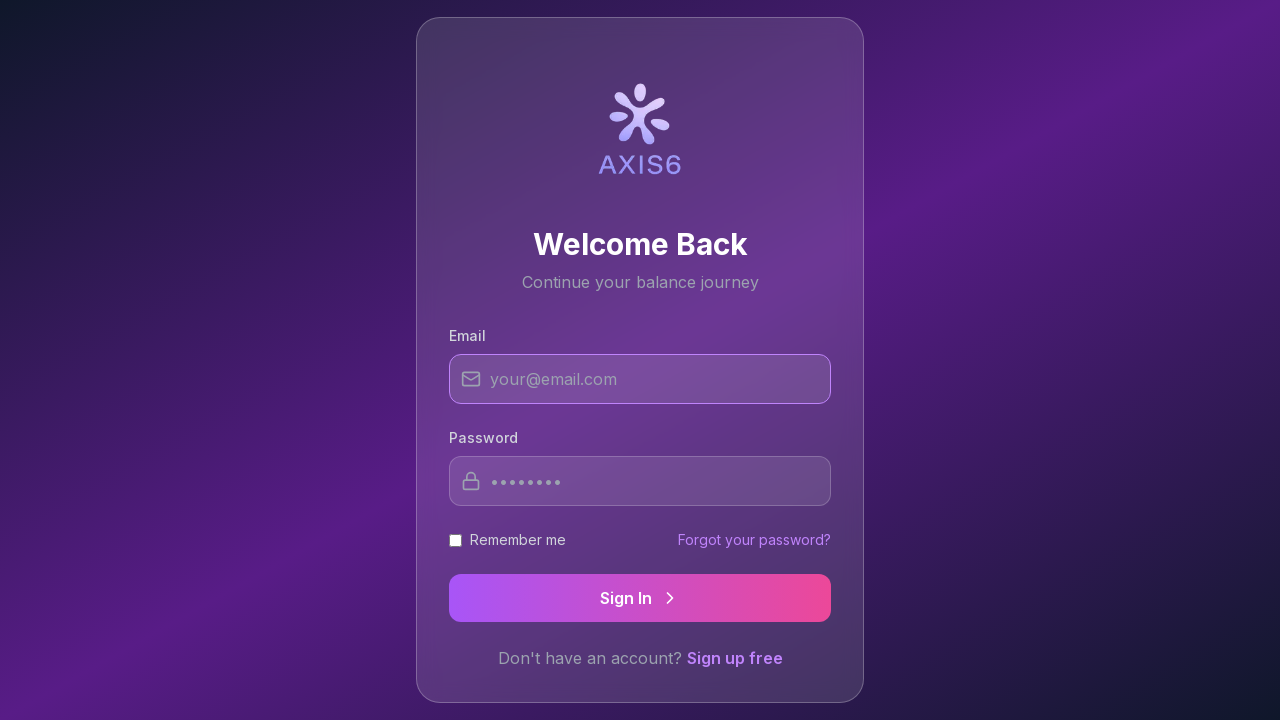

Waited 500ms after clicking email input
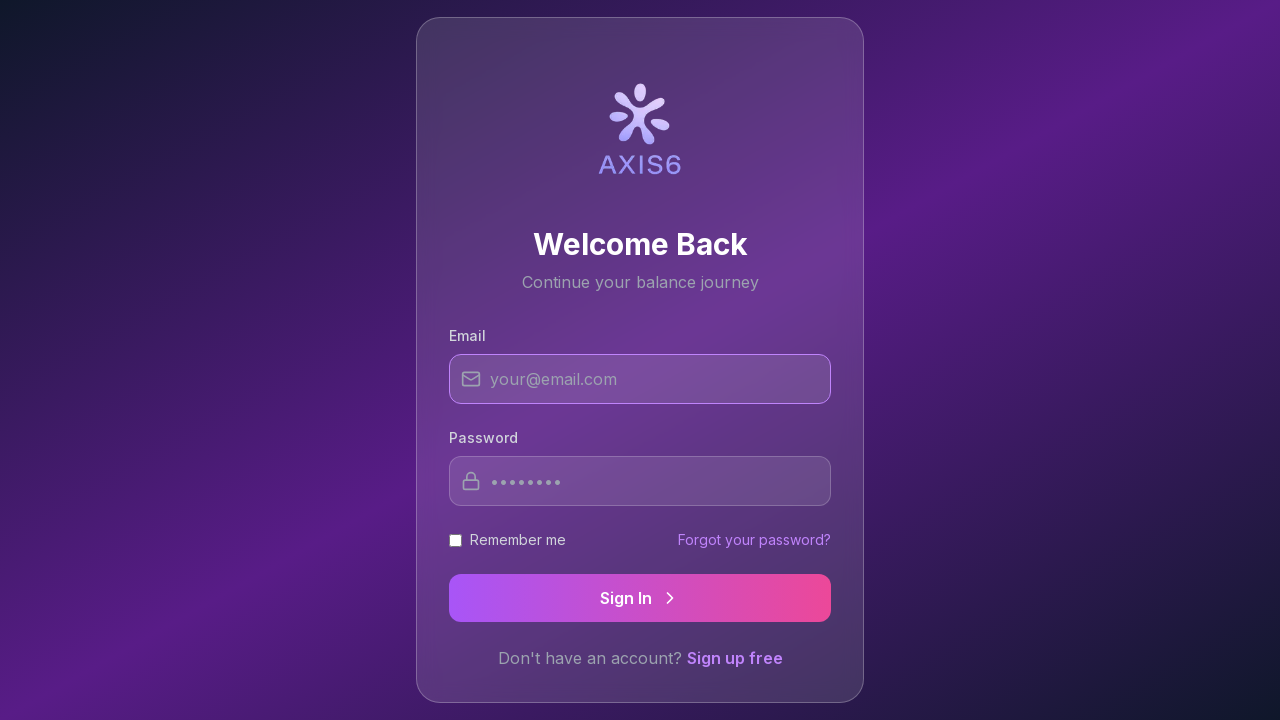

Located submit button on forgot password page
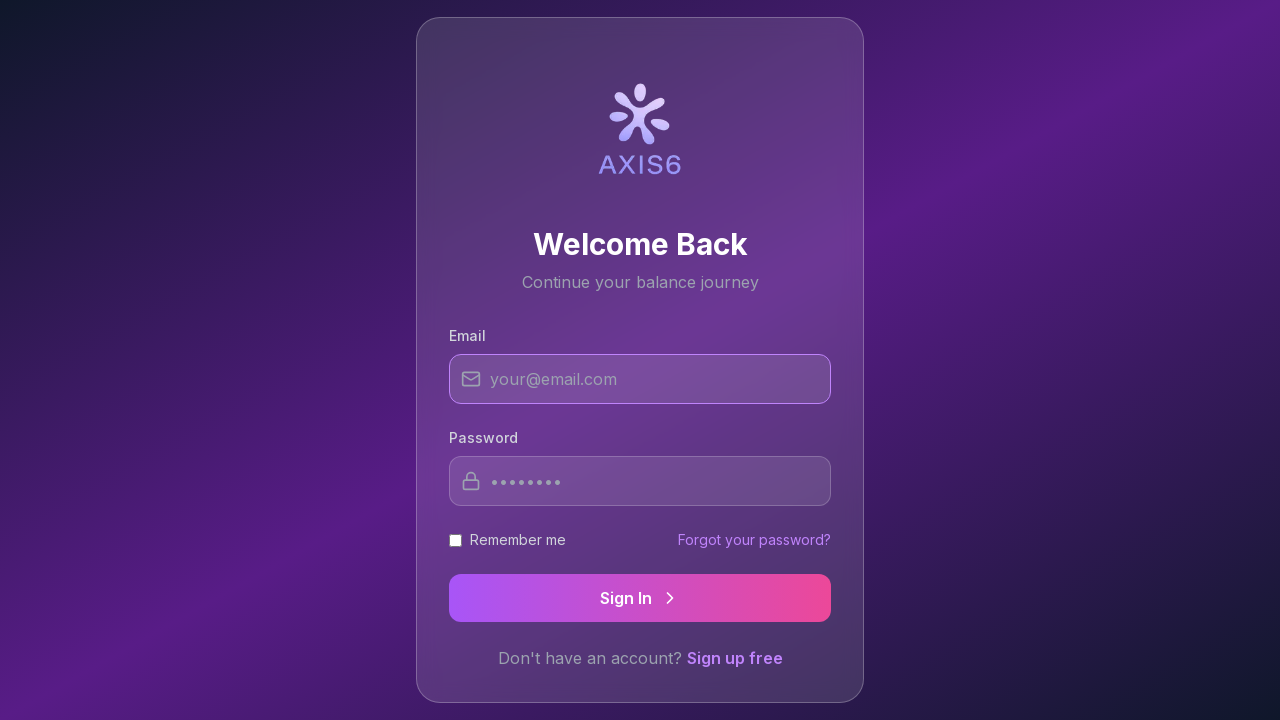

Clicked submit button to reset password at (640, 598) on button[type="submit"], button:has-text("Reset"), button:has-text("Send") >> nth=
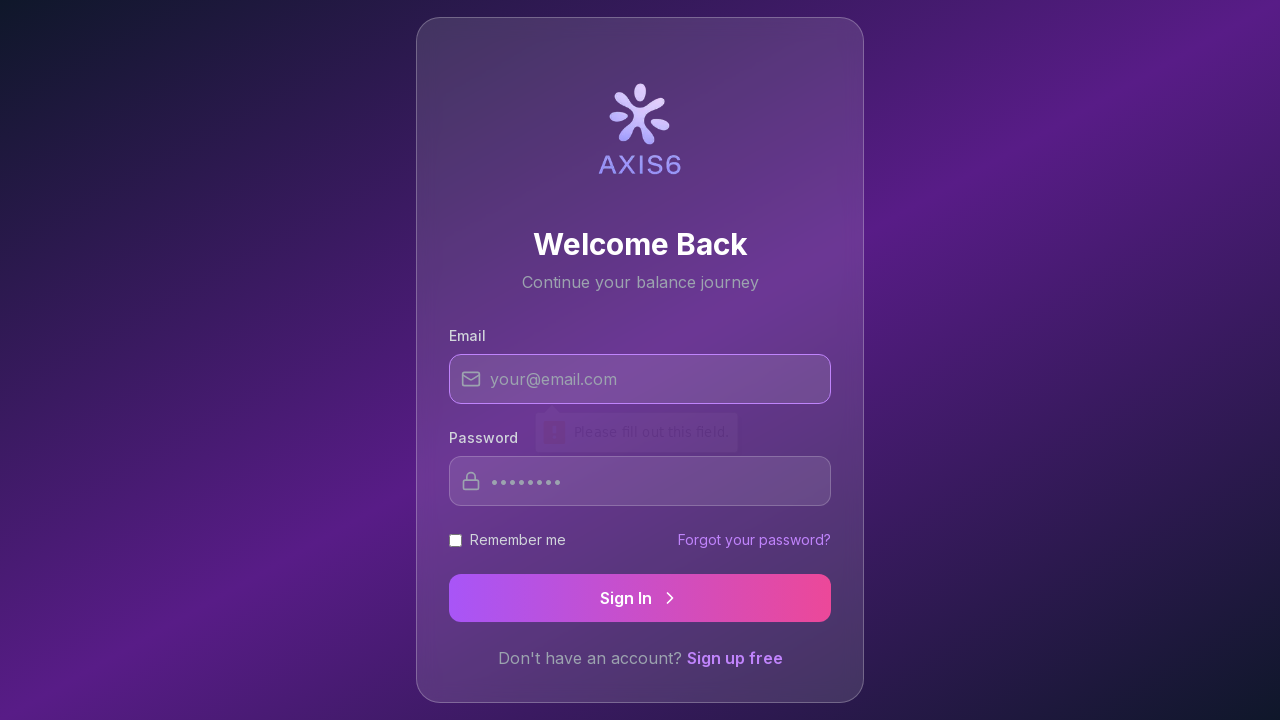

Waited 1000ms after clicking submit button
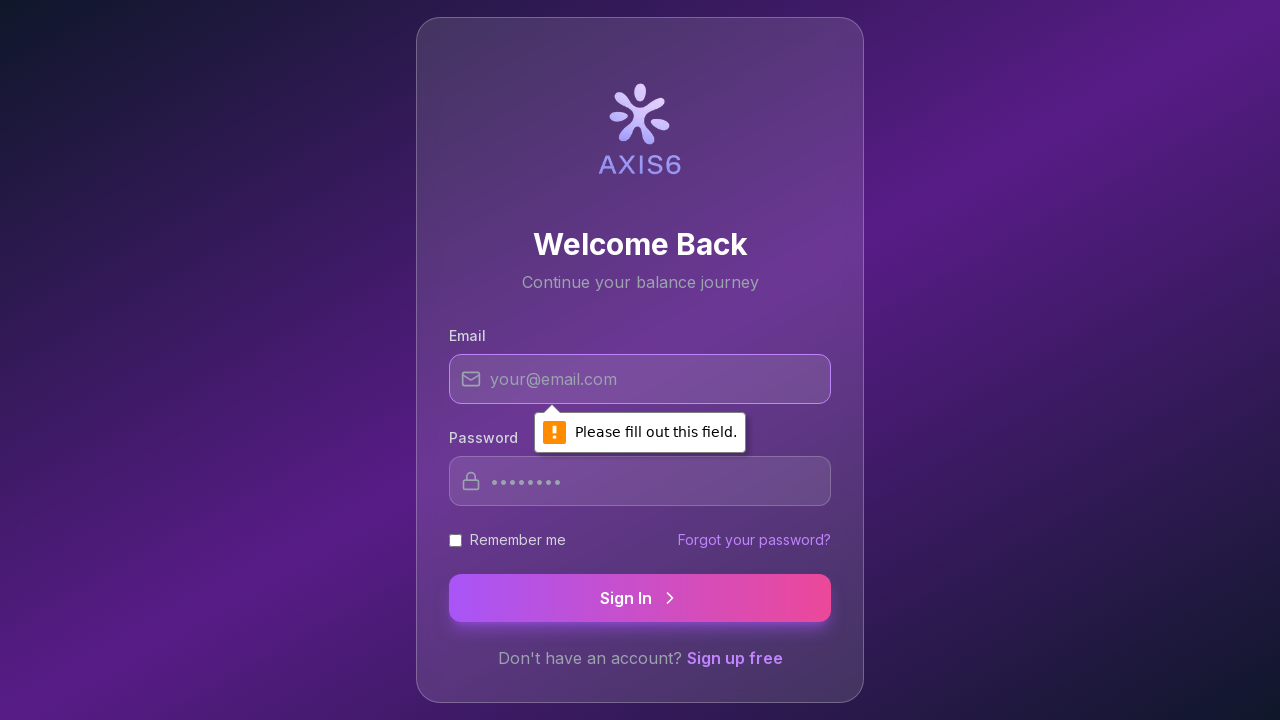

Located back to login link on forgot password page
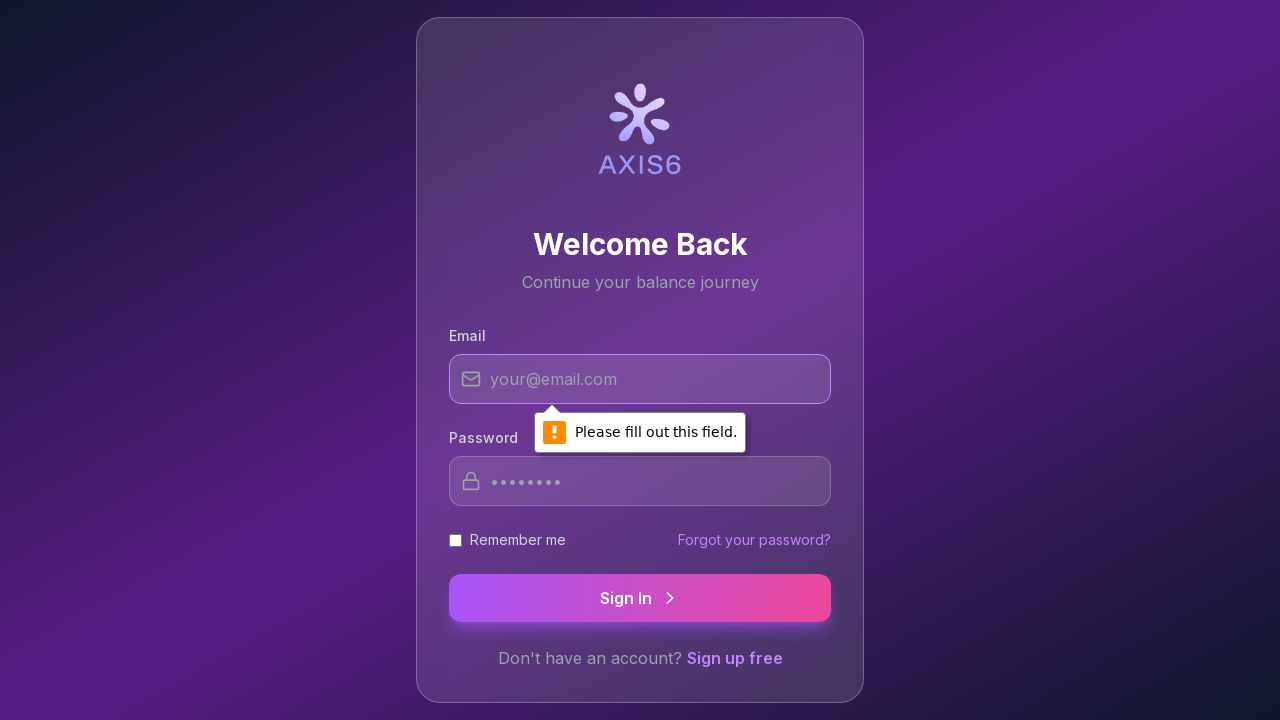

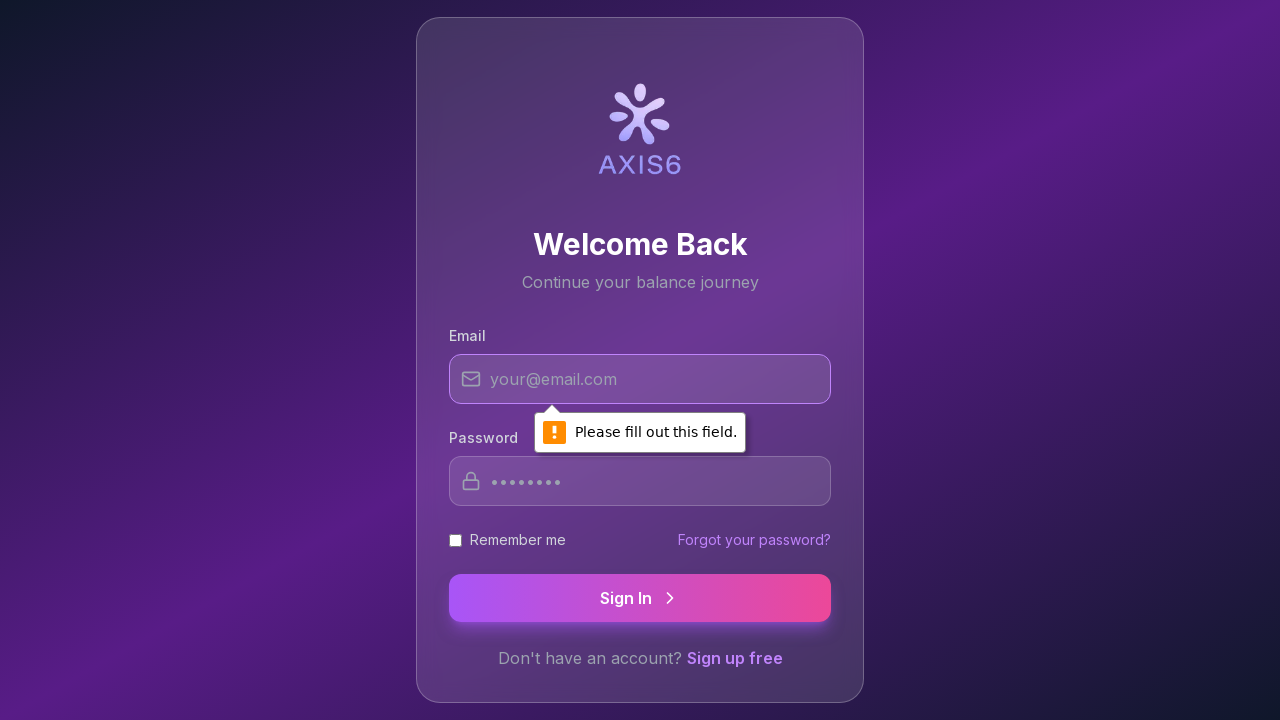